Verifies that the OrangeHRM website loads correctly by checking that the page title equals "OrangeHRM"

Starting URL: http://alchemy.hguy.co/orangehrm

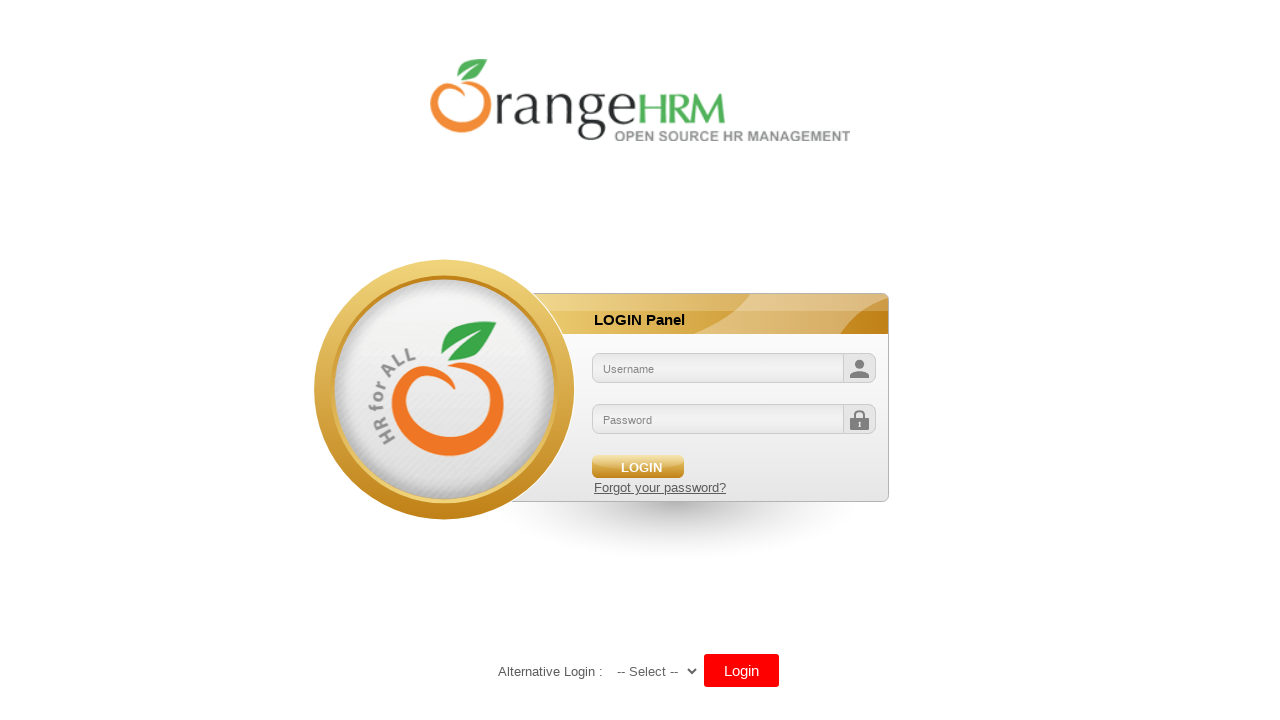

Retrieved page title from OrangeHRM website
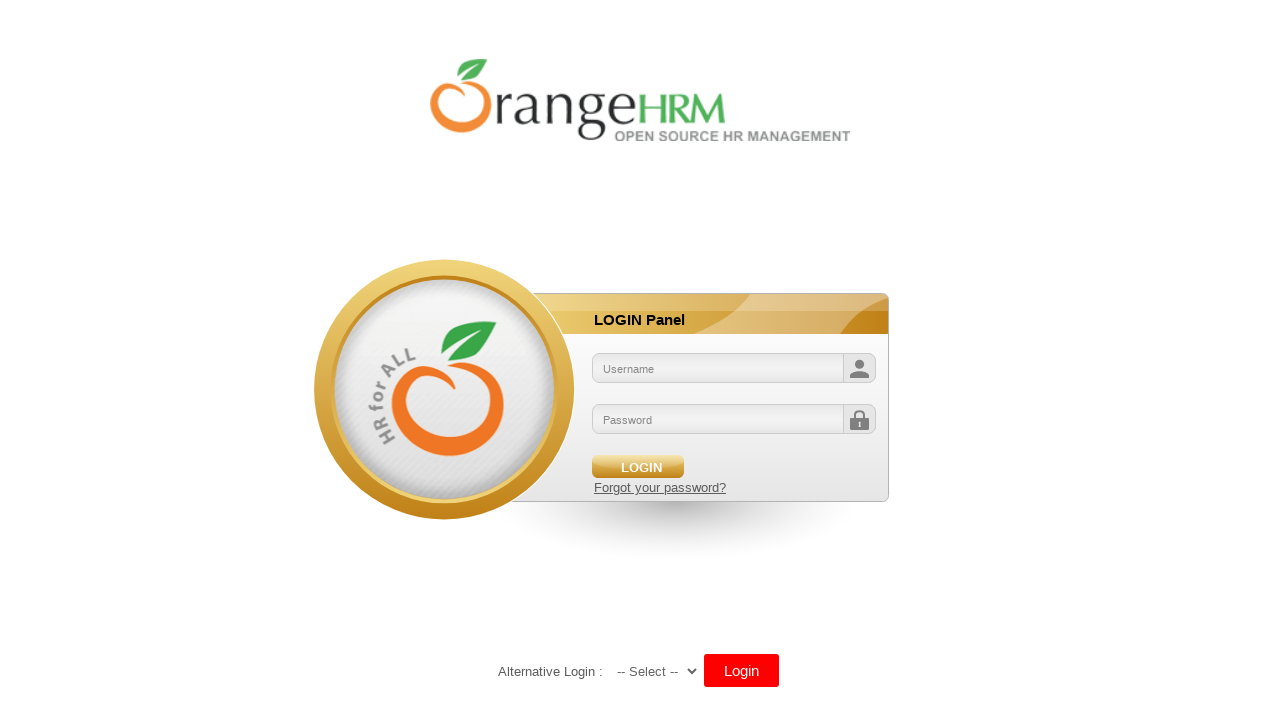

Printed page title: OrangeHRM
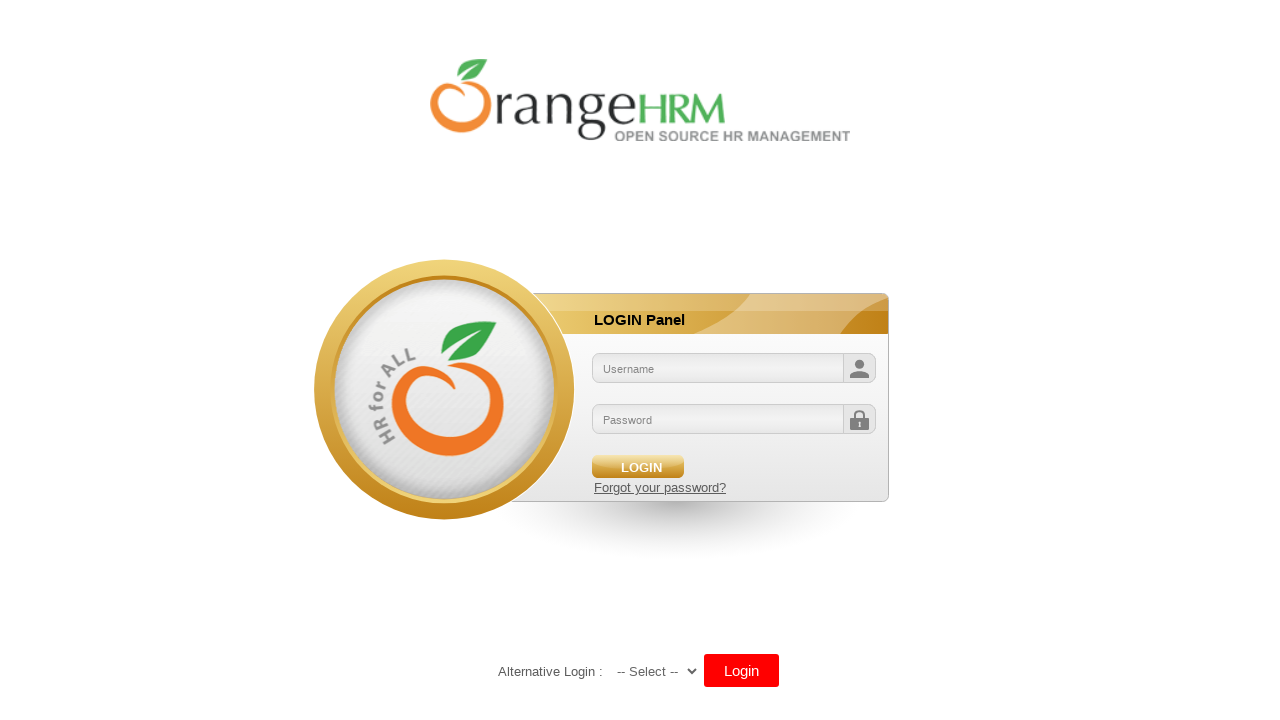

Verified page title equals 'OrangeHRM' - test passed
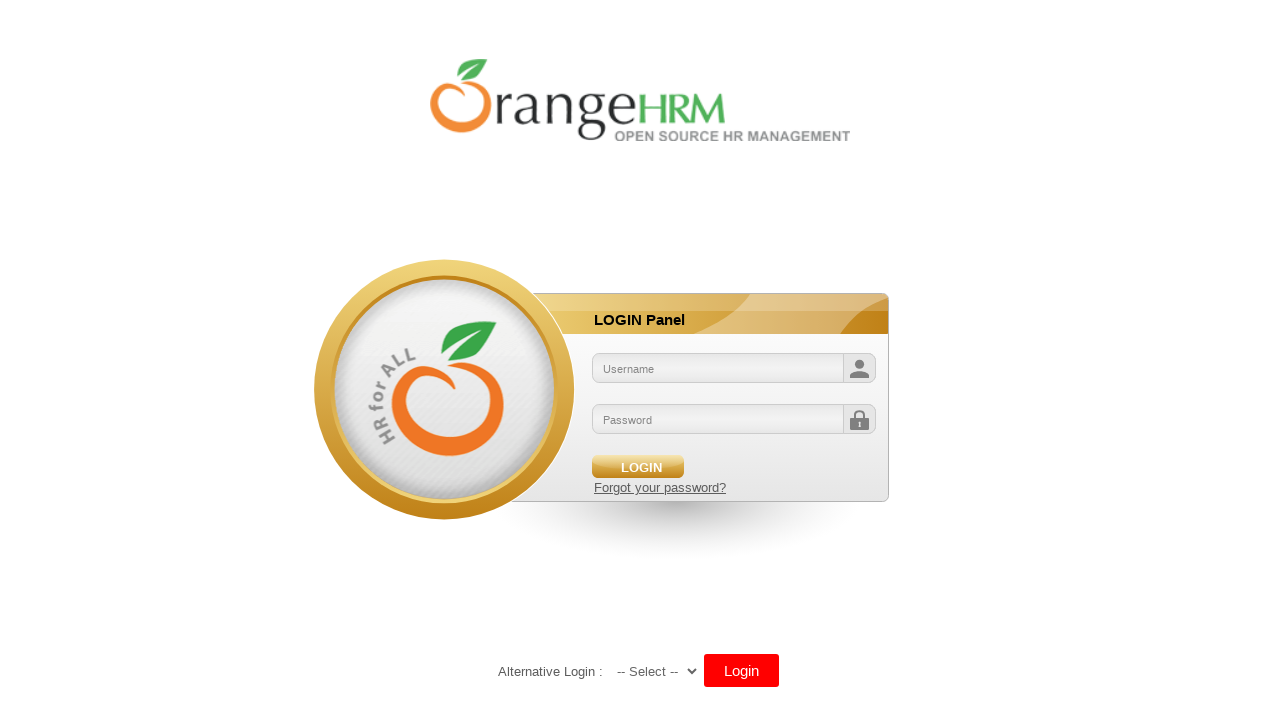

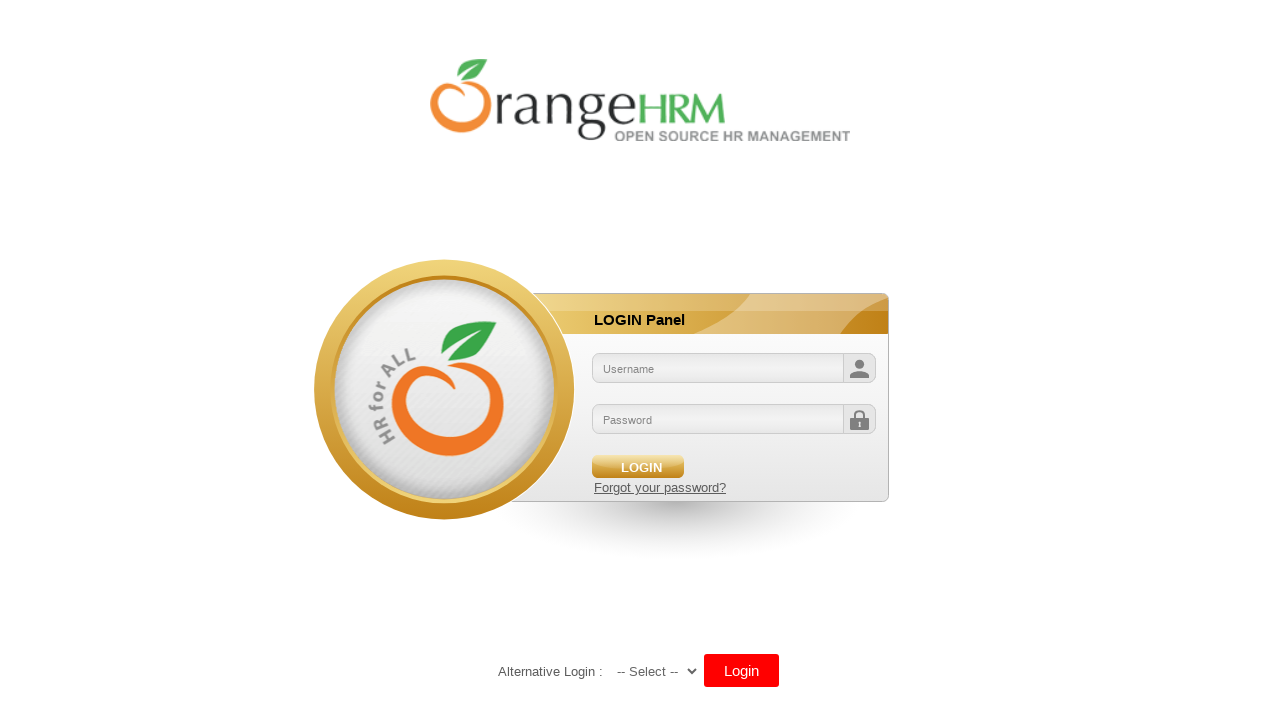